Tests date picker by clicking and selecting a date

Starting URL: https://www.selenium.dev/selenium/web/web-form.html

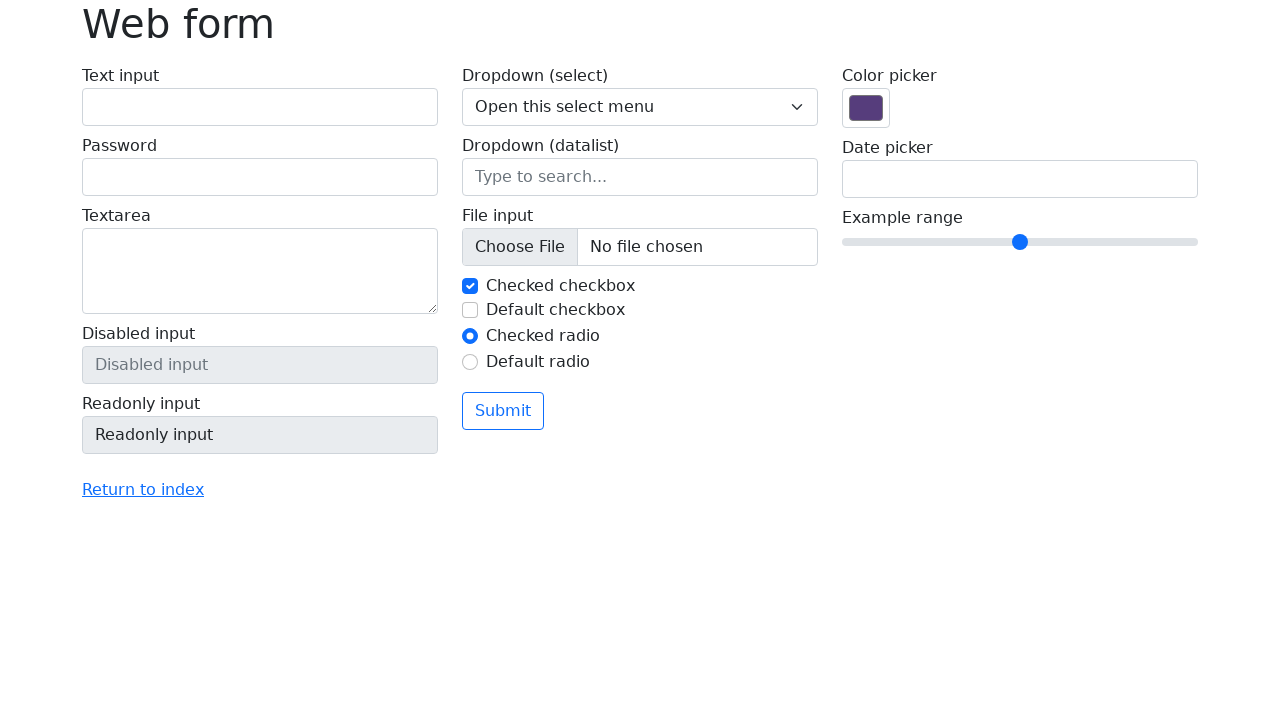

Clicked on date picker input to open calendar at (1020, 179) on input[name='my-date']
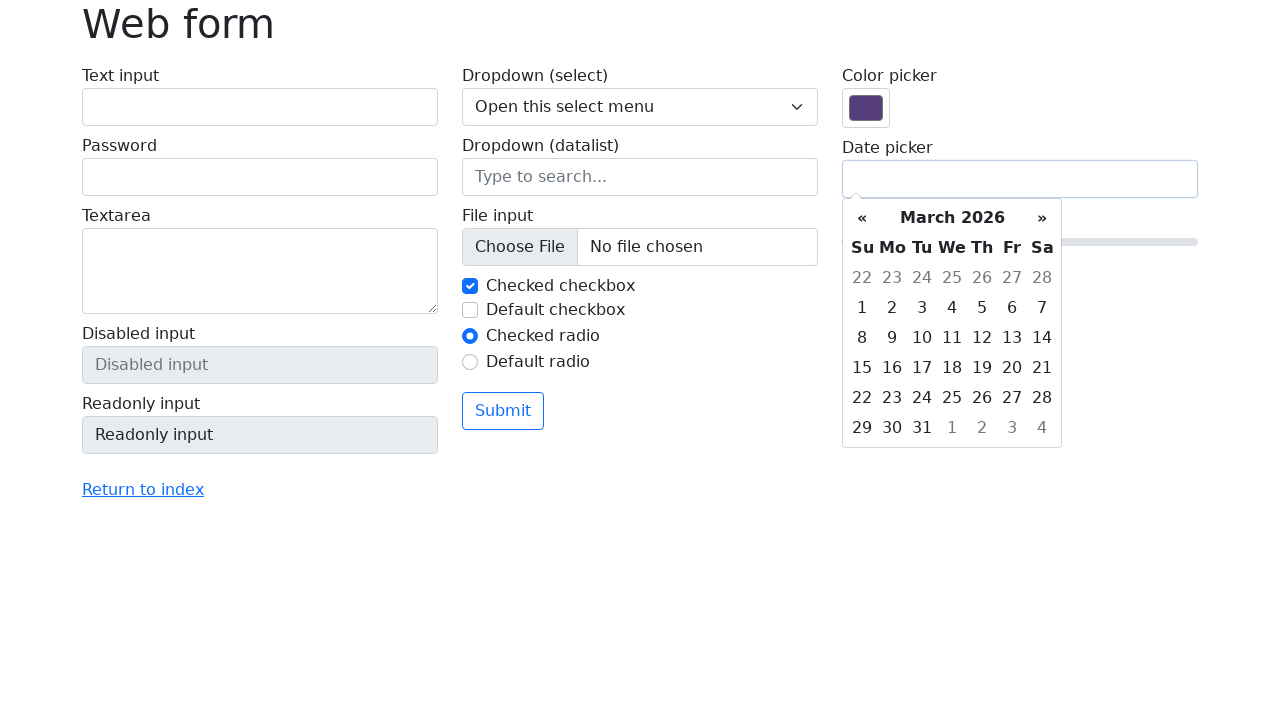

Selected day 4 from the date picker calendar at (952, 308) on xpath=//td[text()='4']
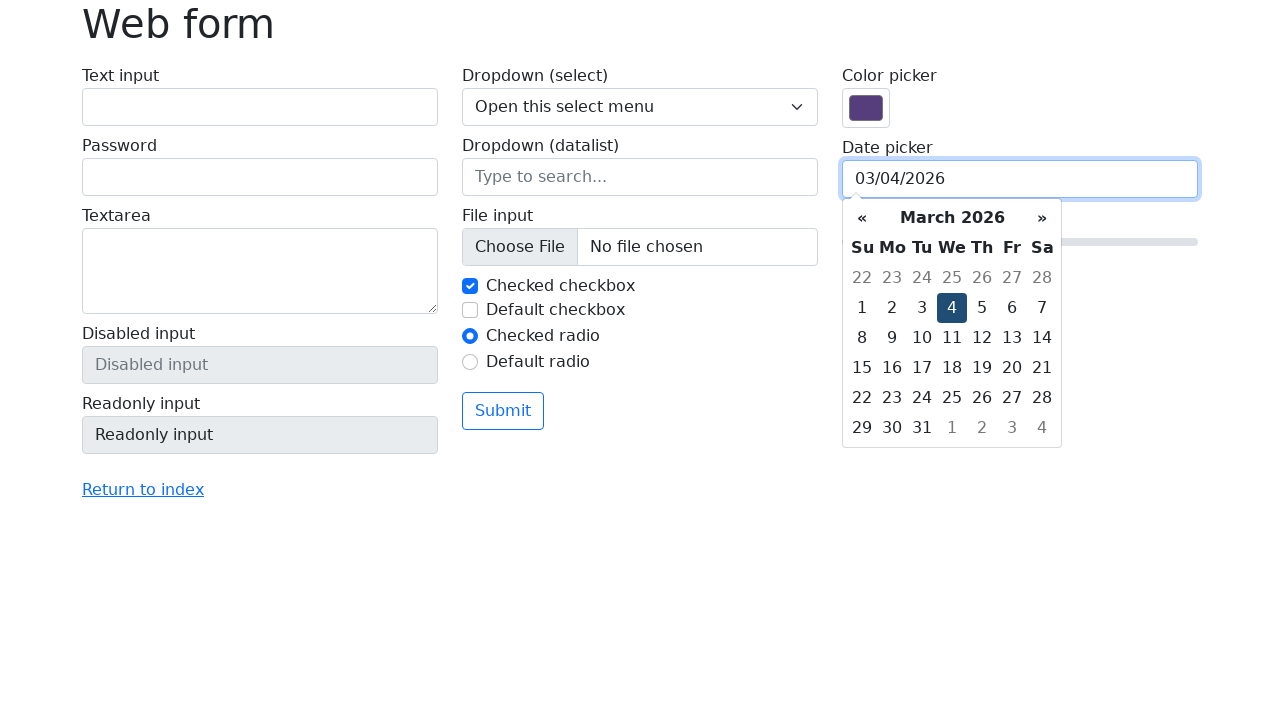

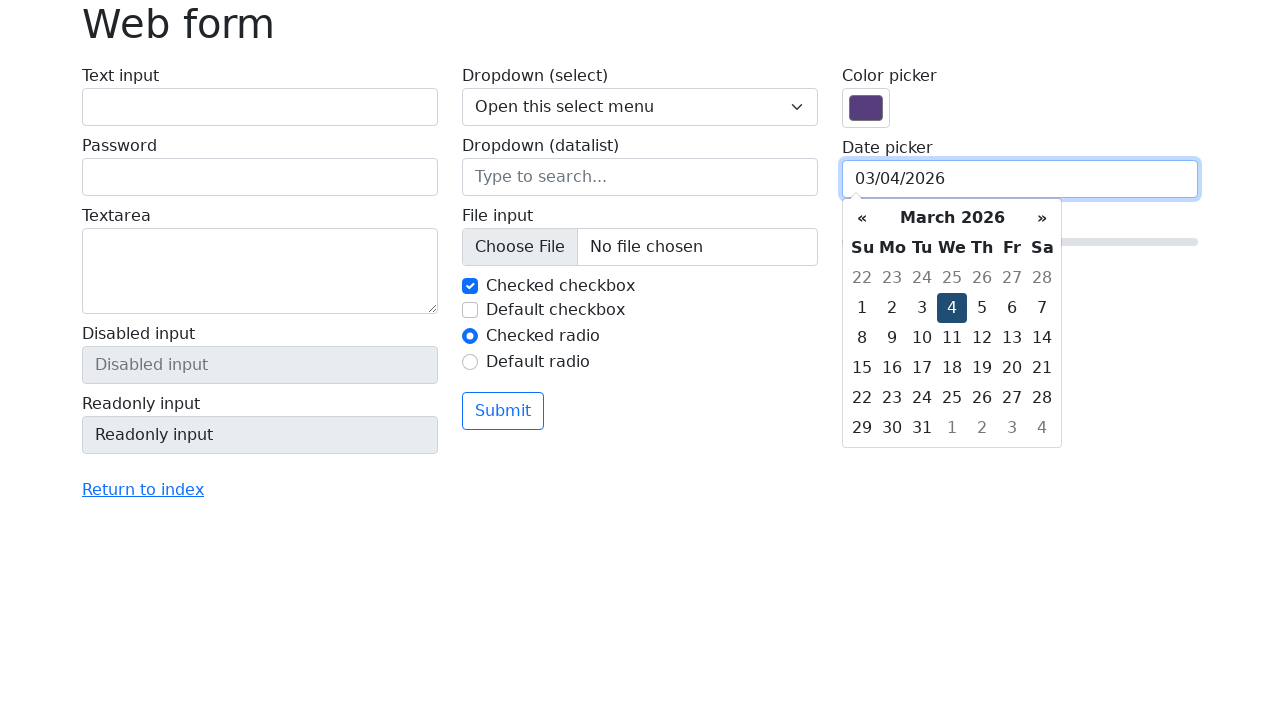